Tests key press functionality by navigating to key presses page and typing characters in an input field

Starting URL: http://the-internet.herokuapp.com

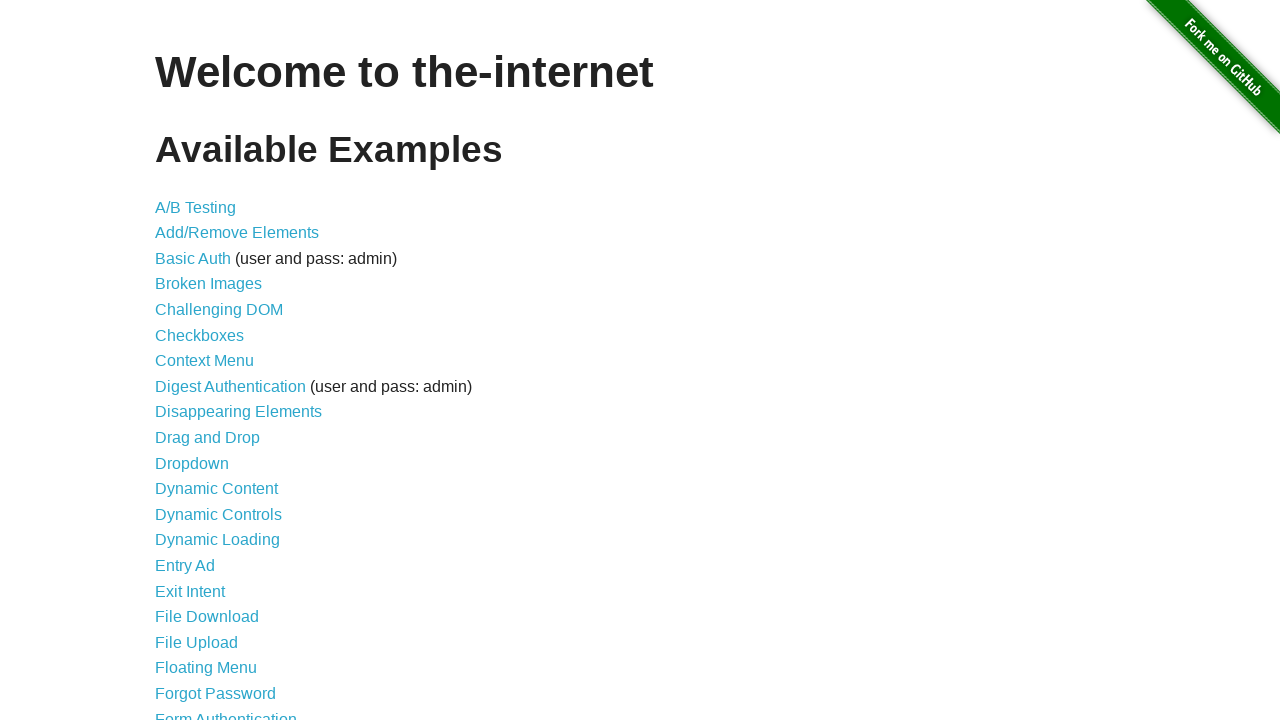

Clicked on key presses link at (200, 360) on xpath=//a[contains(@href, "/key_presses")]
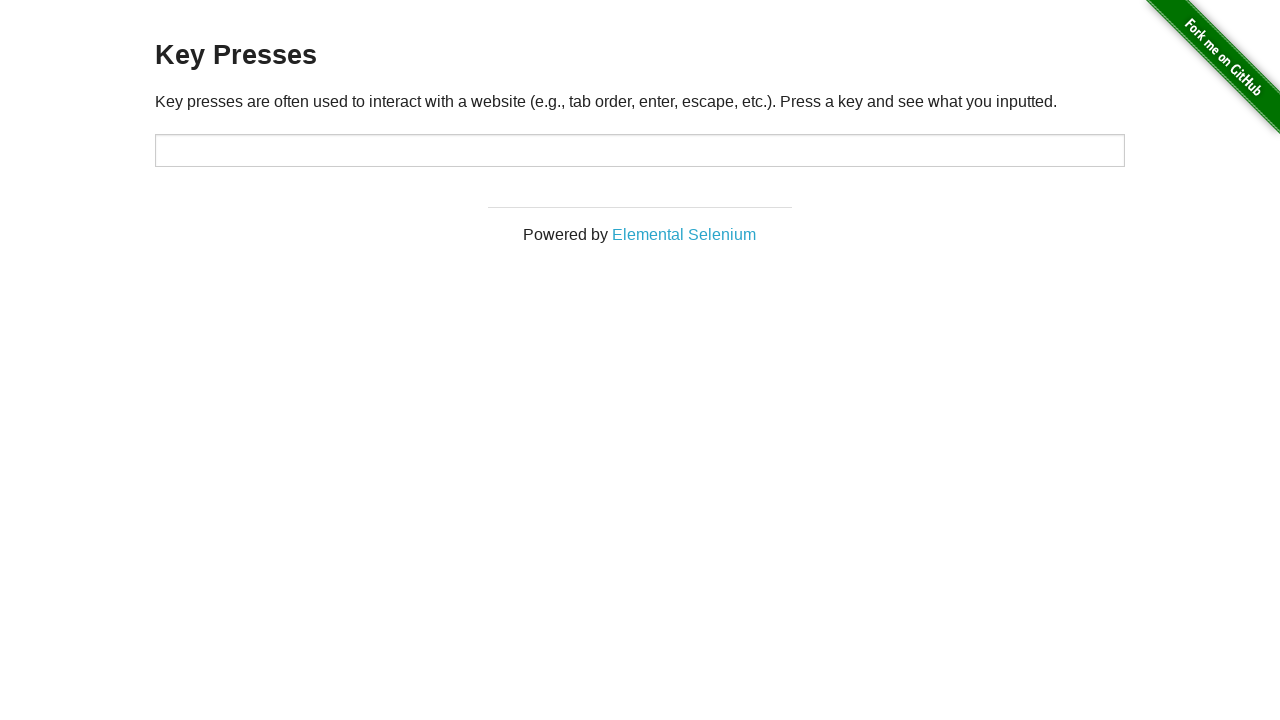

Typed 'x' in the target input field on #target
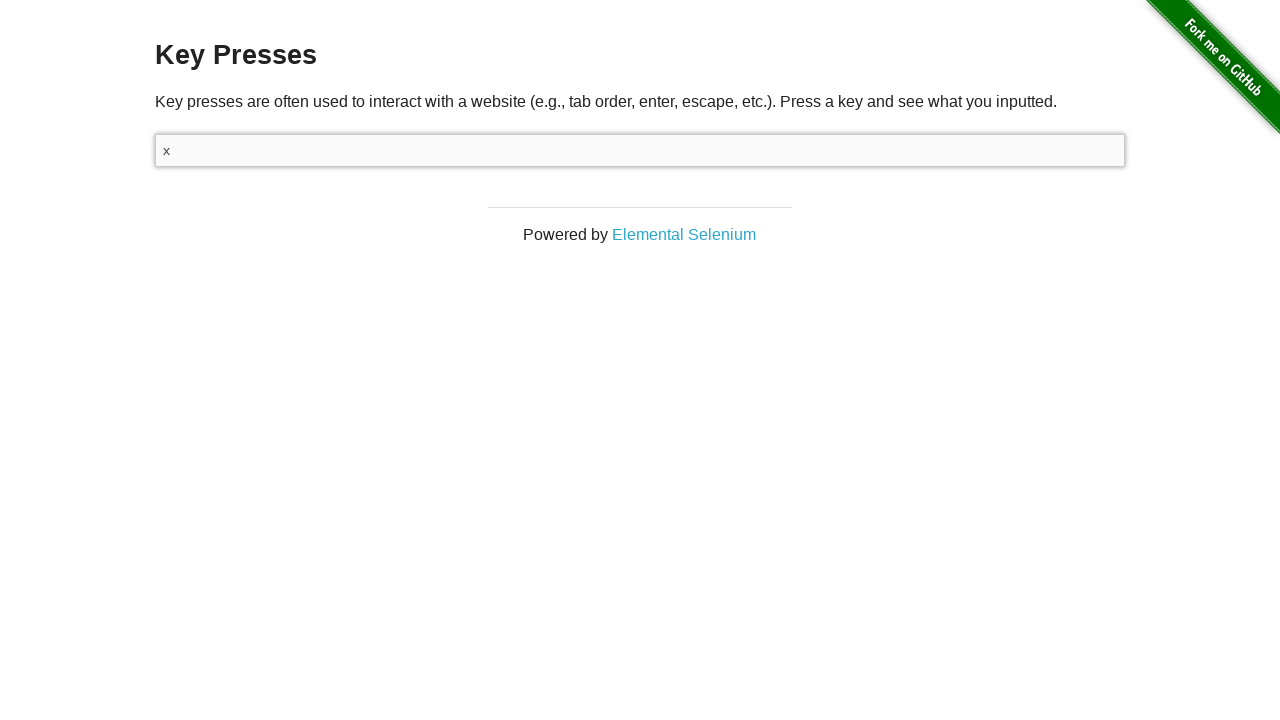

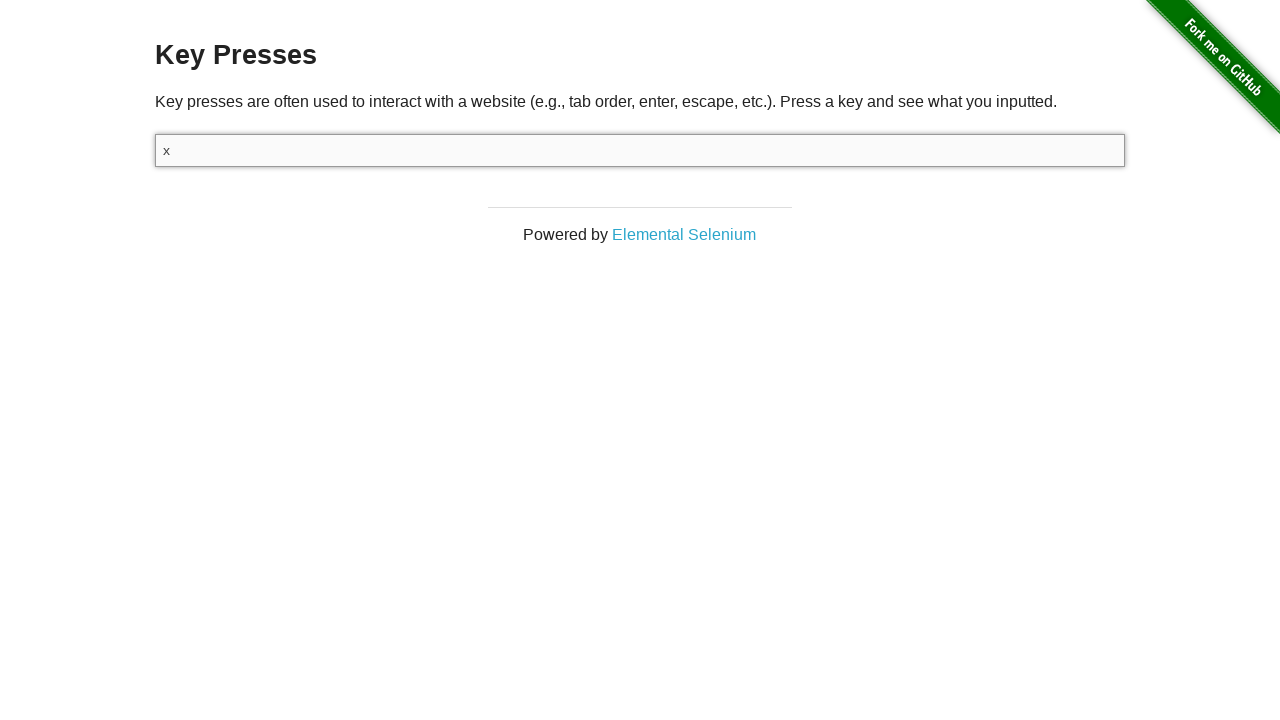